Tests page scrolling functionality by scrolling to a specific element (Chrome link), then scrolling to the bottom of the page, and finally scrolling back to the top

Starting URL: https://www.selenium.dev/downloads/

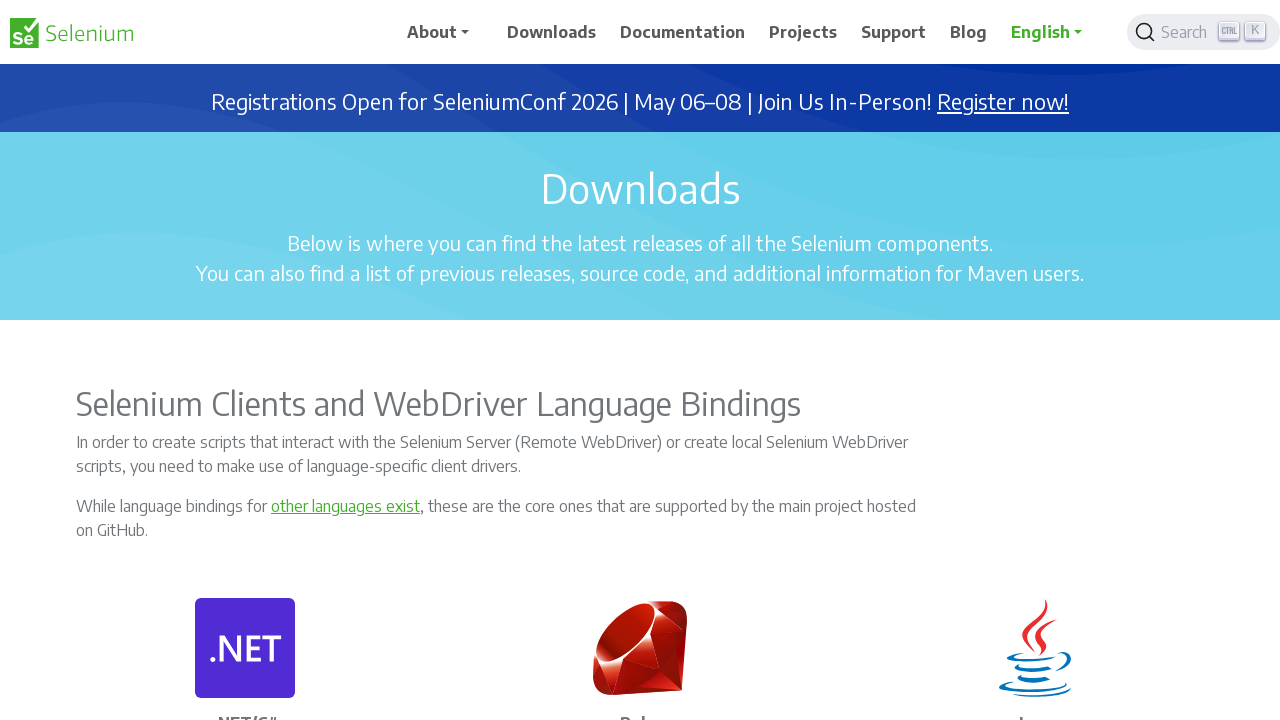

Navigated to Selenium downloads page
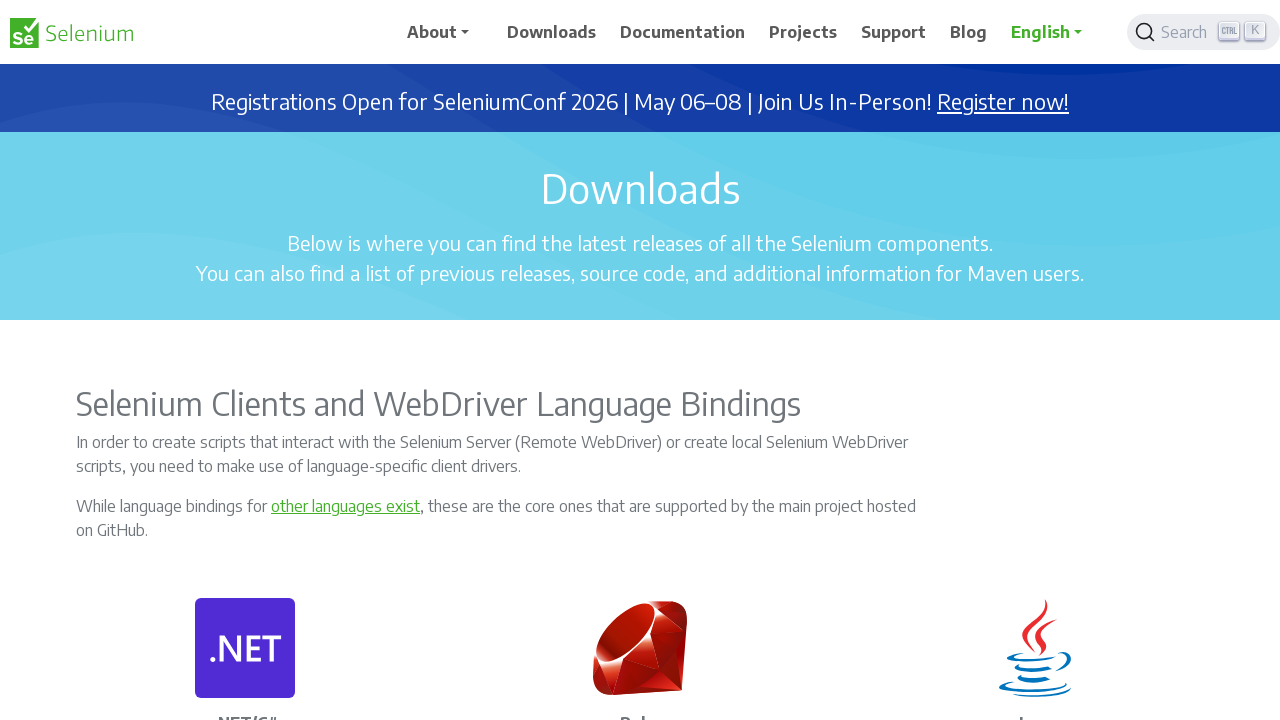

Located Chrome link element
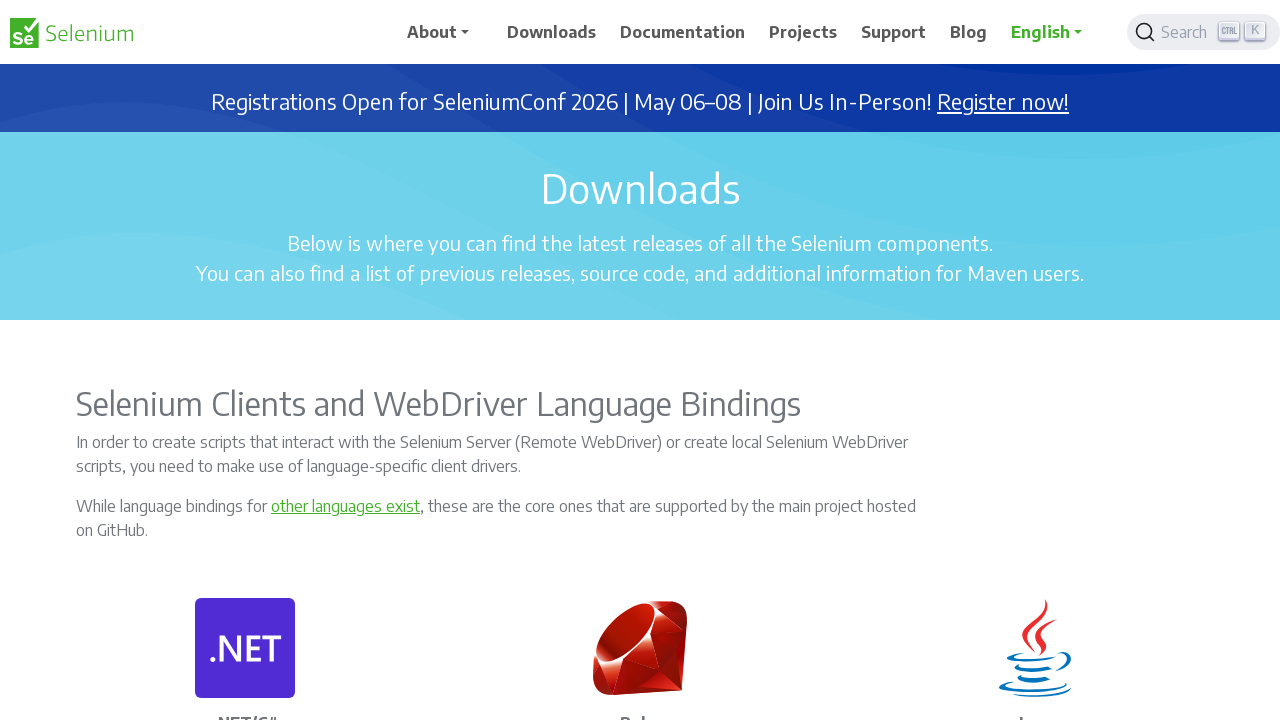

Scrolled to Chrome link element
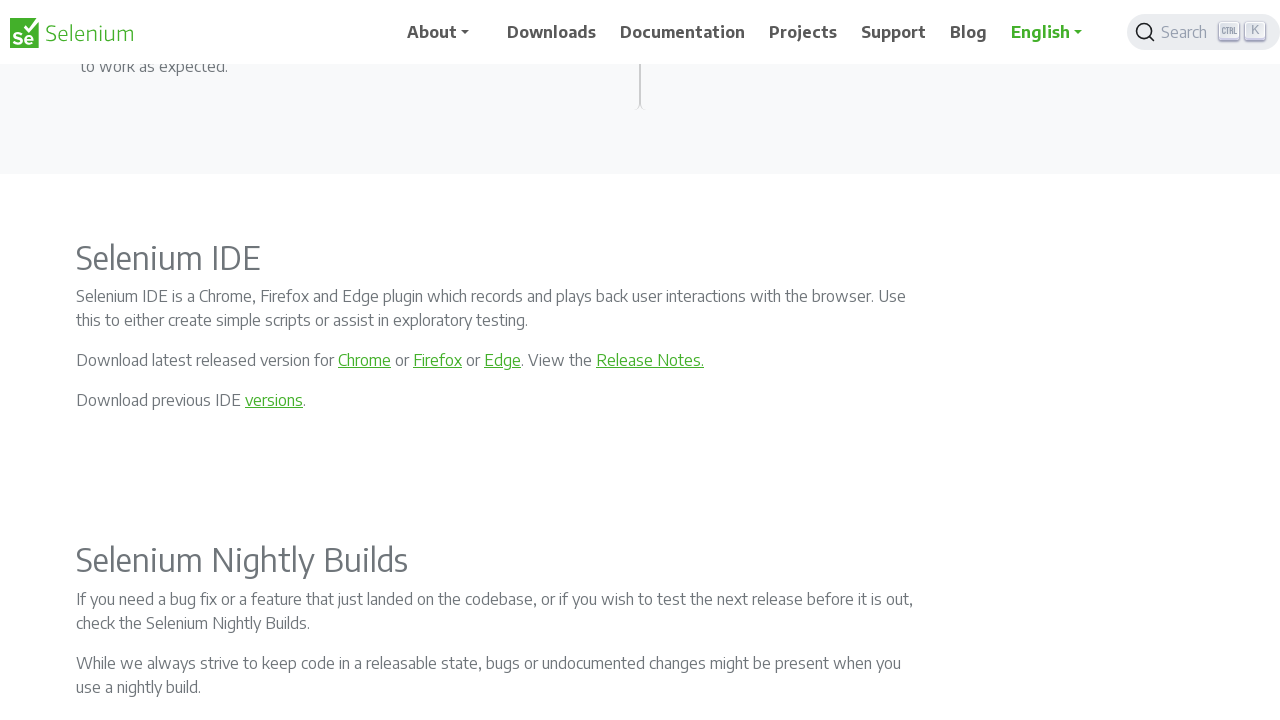

Retrieved and printed Chrome link text content
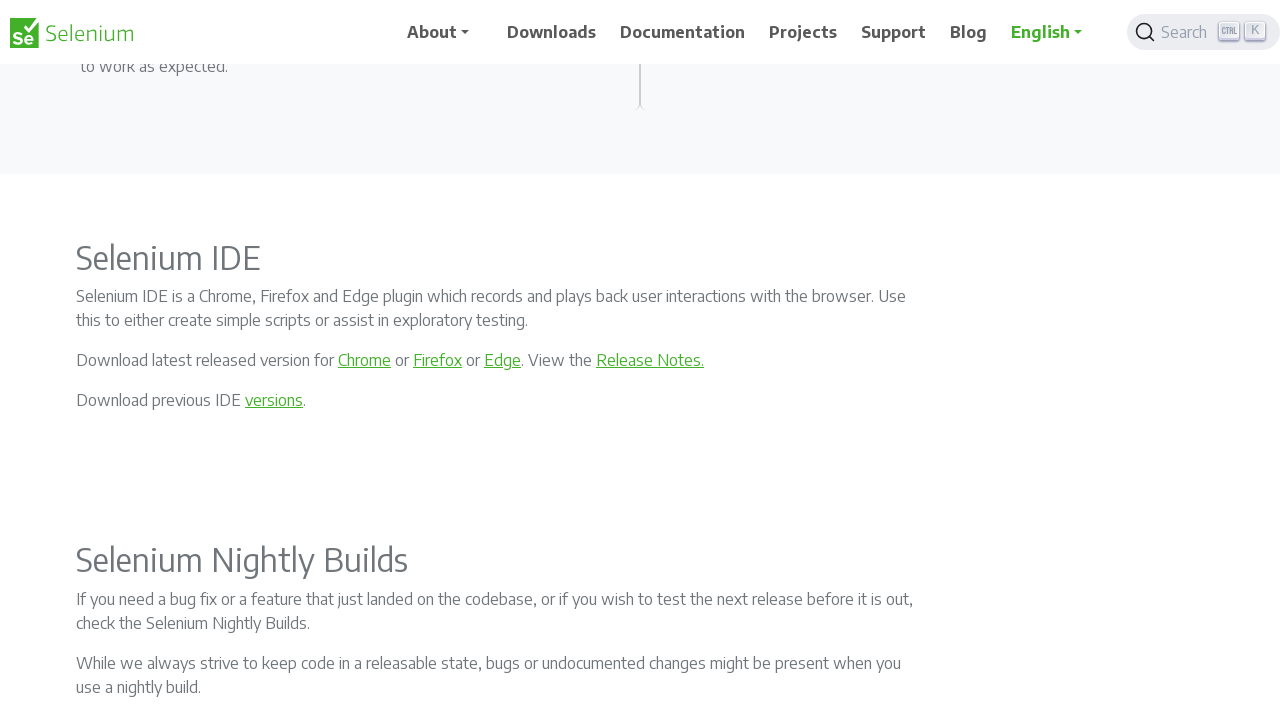

Scrolled to bottom of page
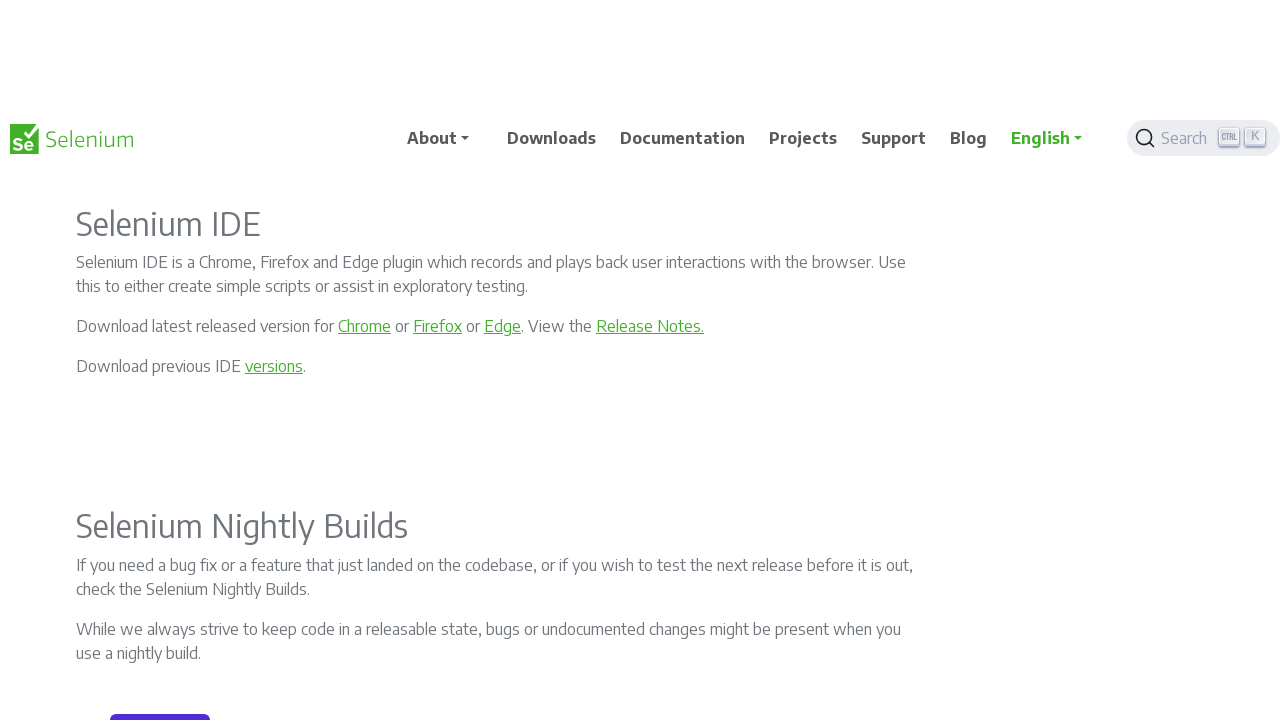

Scrolled back to top of page
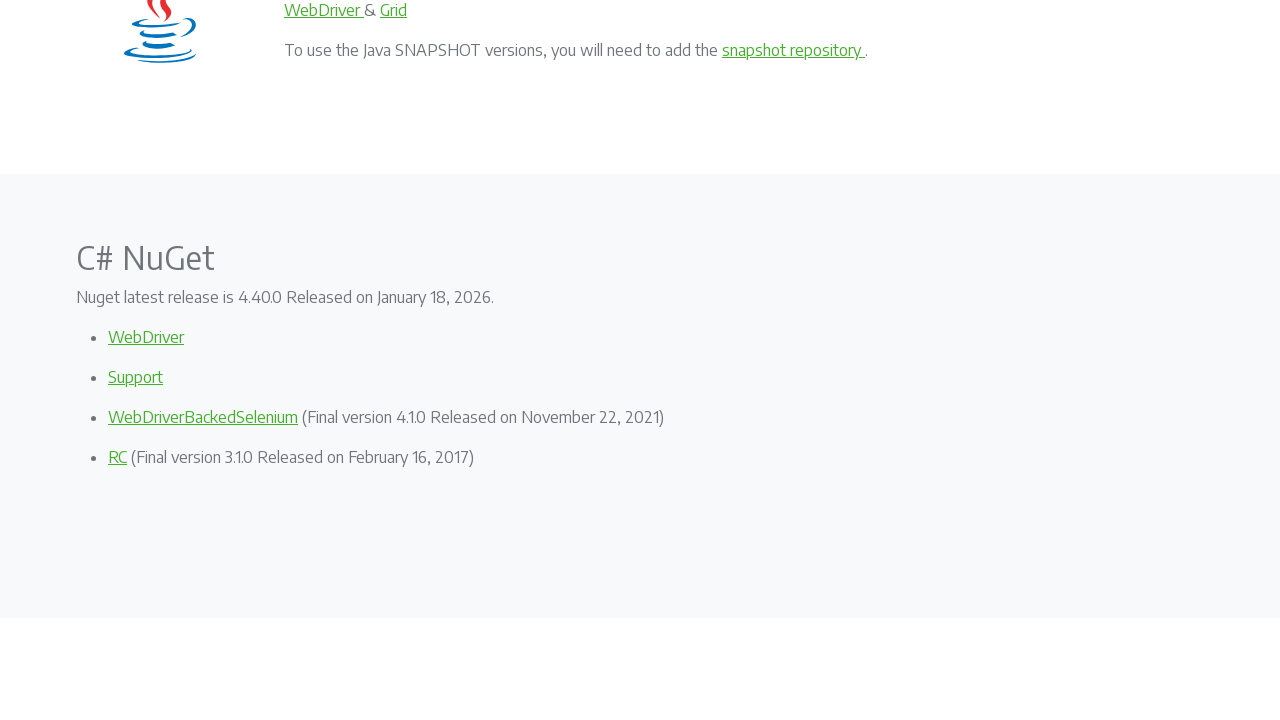

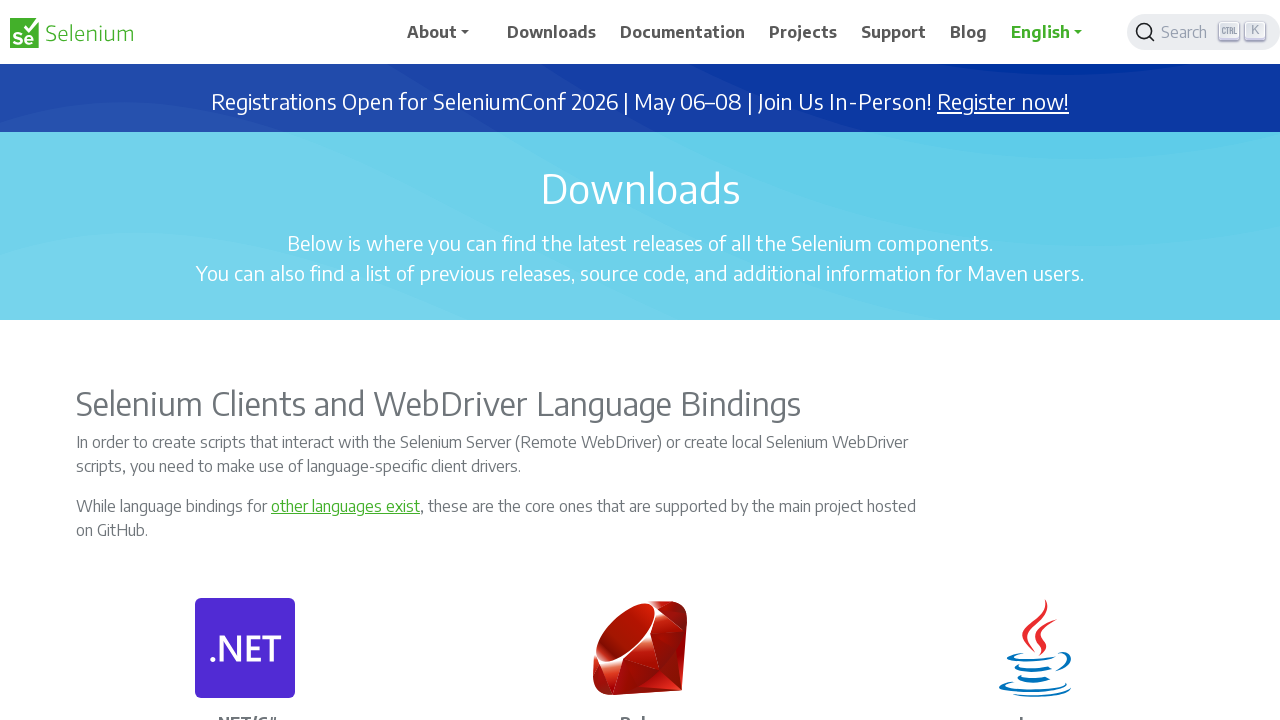